Tests prompt alert by clicking JS Prompt button, entering text, accepting the alert, and verifying the entered text is displayed

Starting URL: http://the-internet.herokuapp.com/javascript_alerts

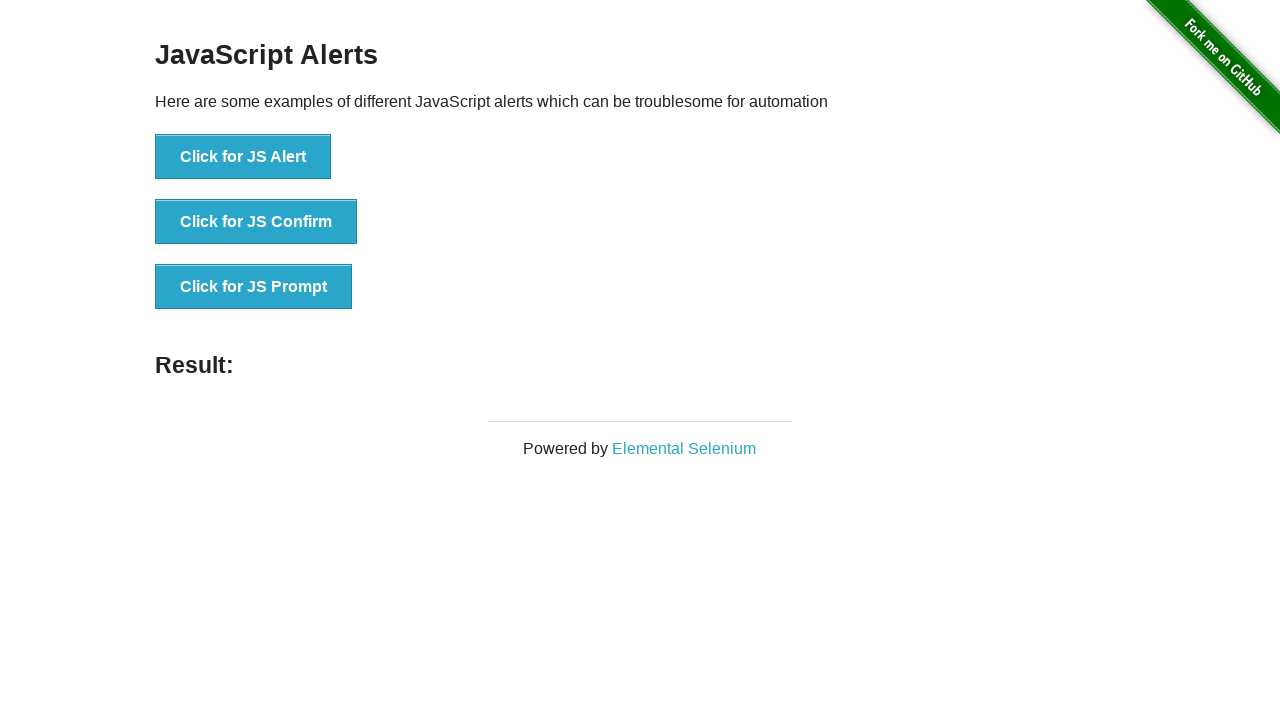

Set up dialog handler to accept prompt with text 'Loop Academy'
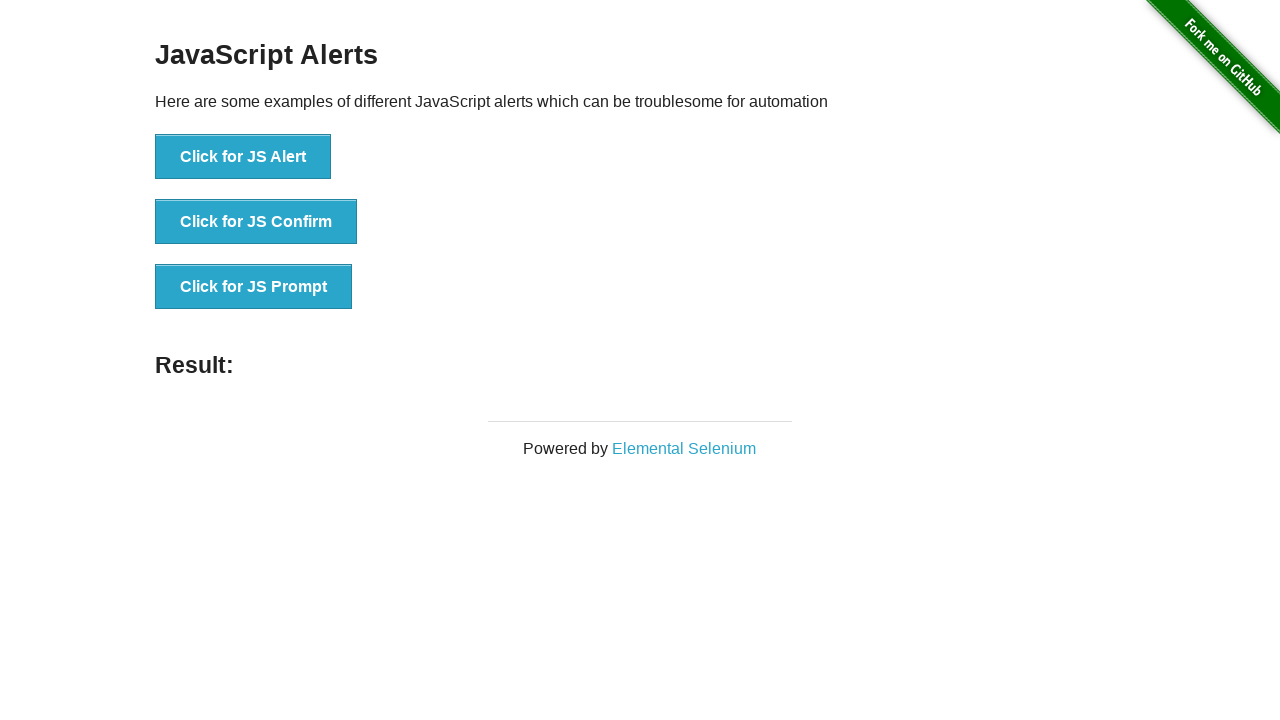

Clicked JS Prompt button to trigger prompt alert at (254, 287) on xpath=//button[contains(text(),'Click for JS Prompt')]
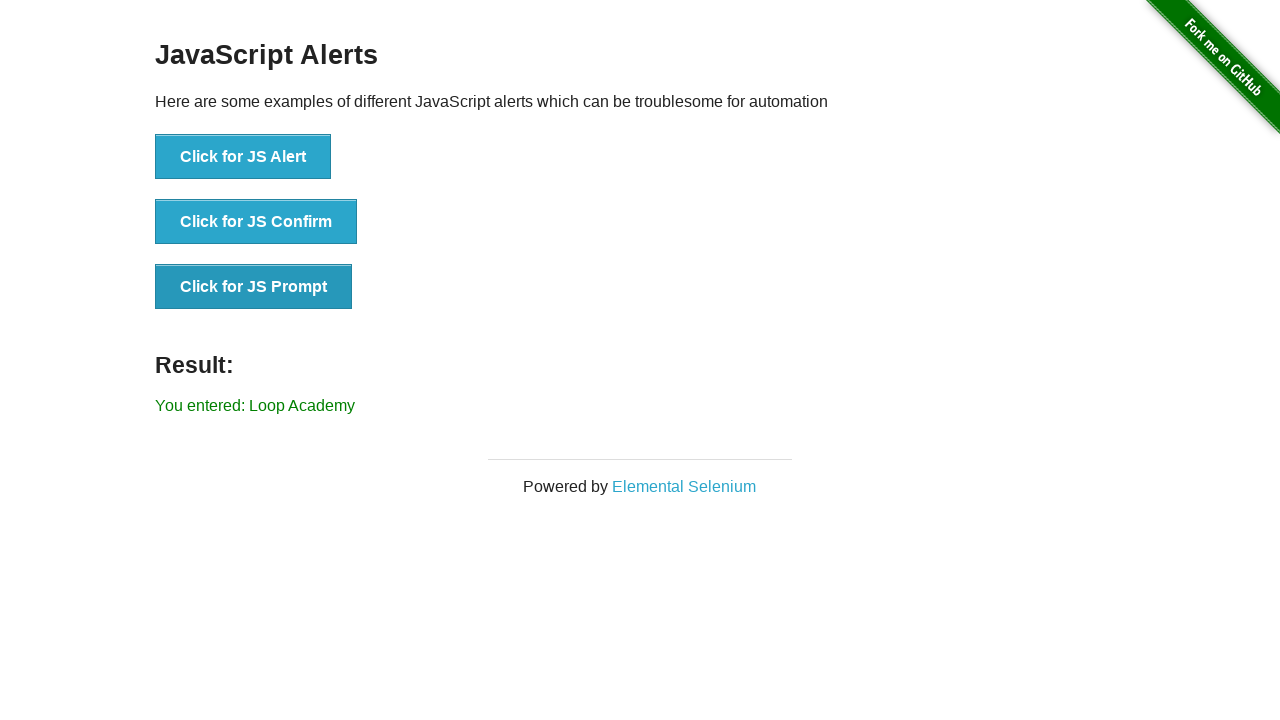

Located result message element
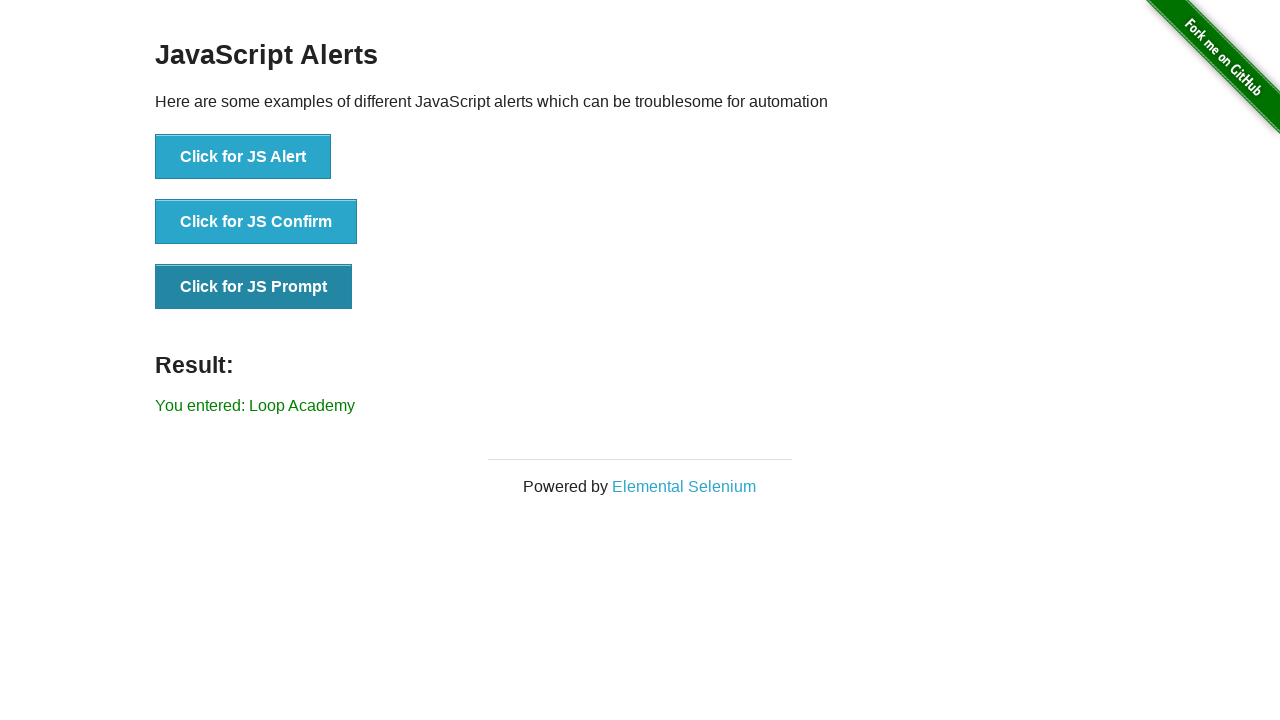

Verified result message displays 'You entered: Loop Academy'
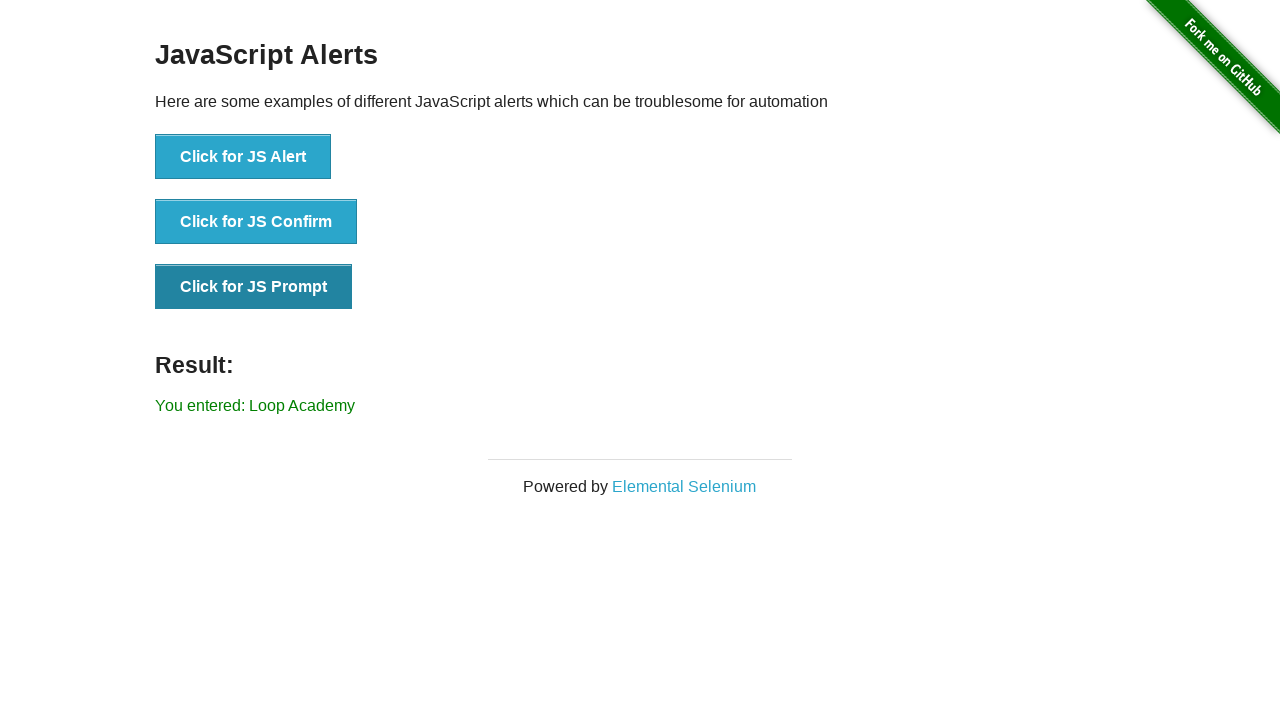

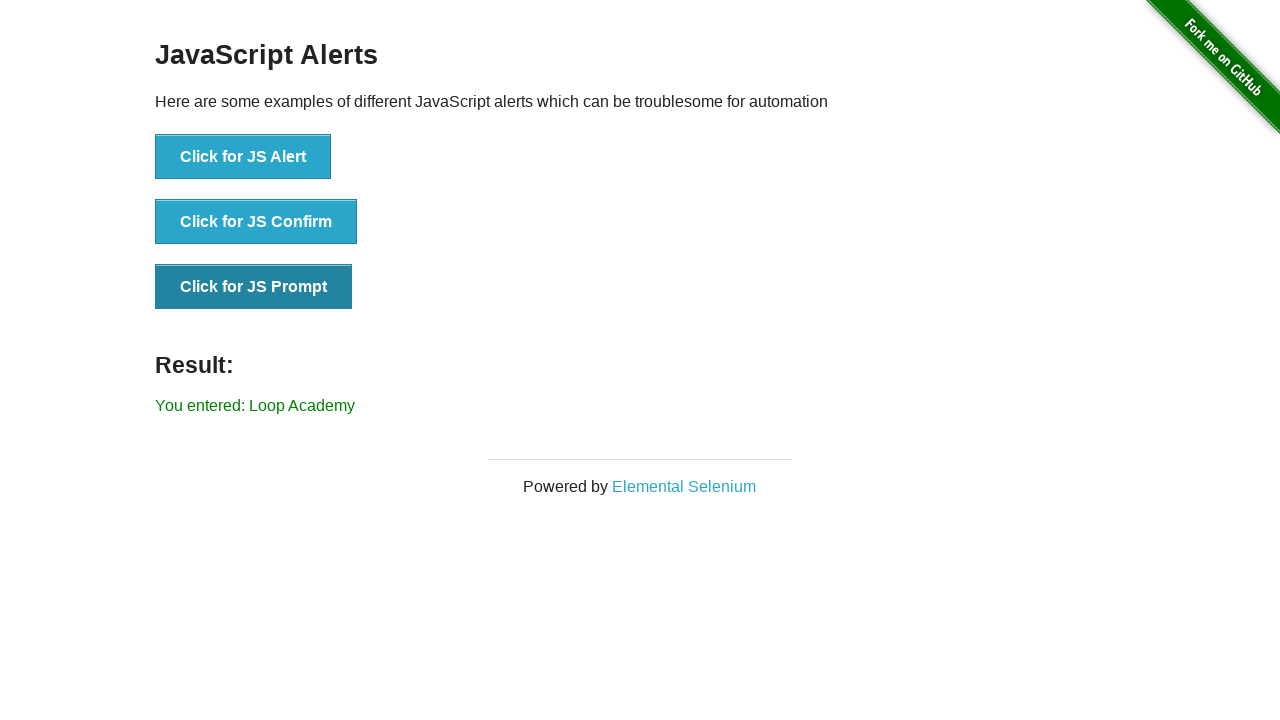